Tests a login form with password reset functionality, including form validation, forgot password flow, and successful login attempt

Starting URL: https://rahulshettyacademy.com/locatorspractice/

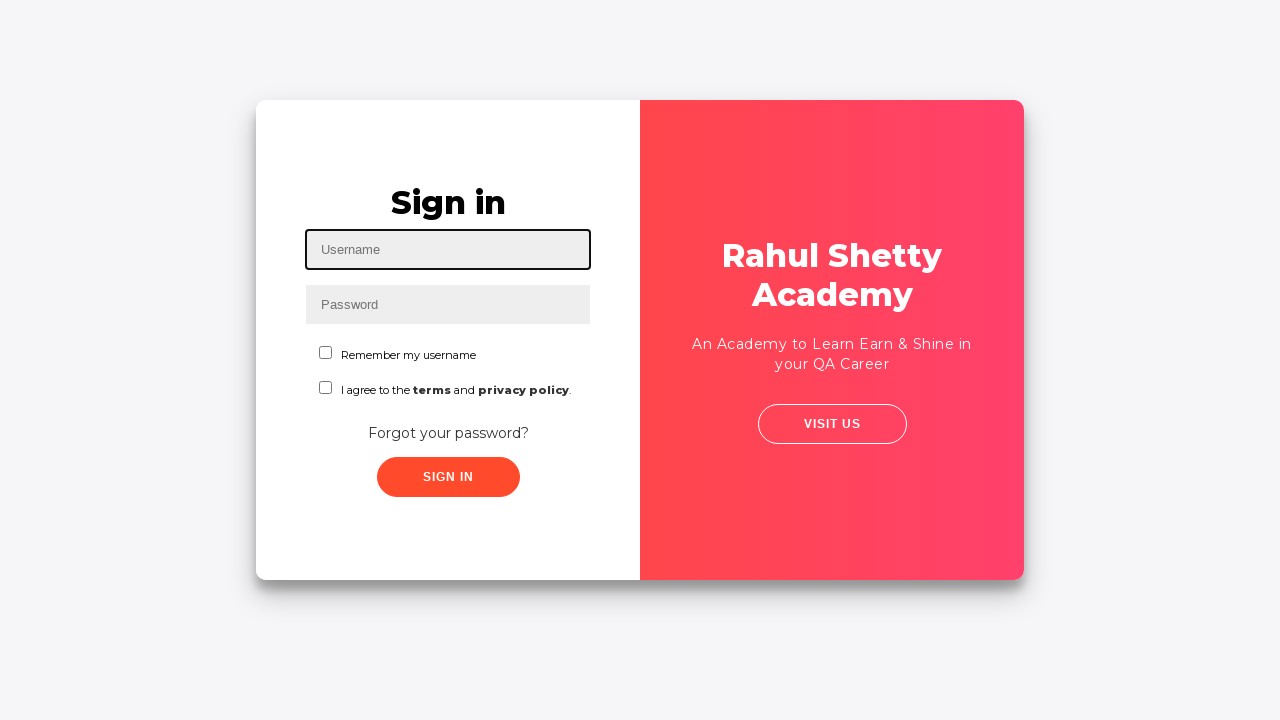

Filled username field with 'Sasank' on #inputUsername
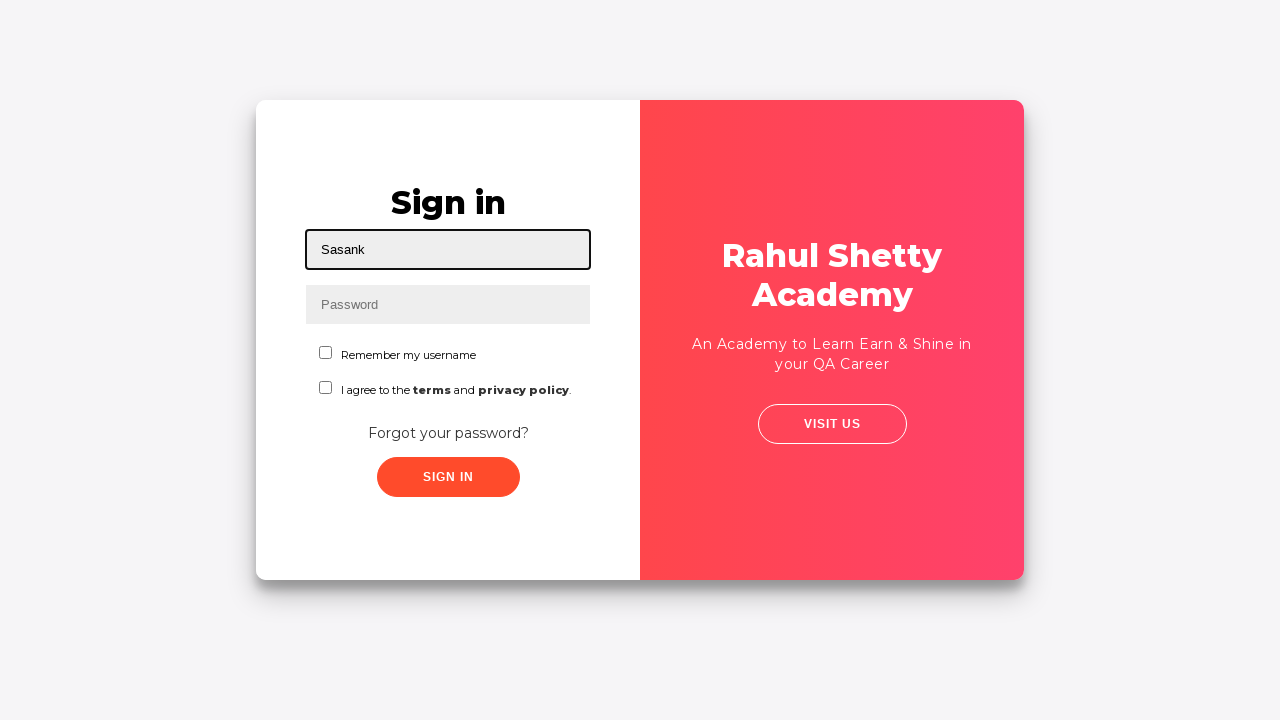

Filled password field with incorrect password 'Hello11#' on input[name='inputPassword']
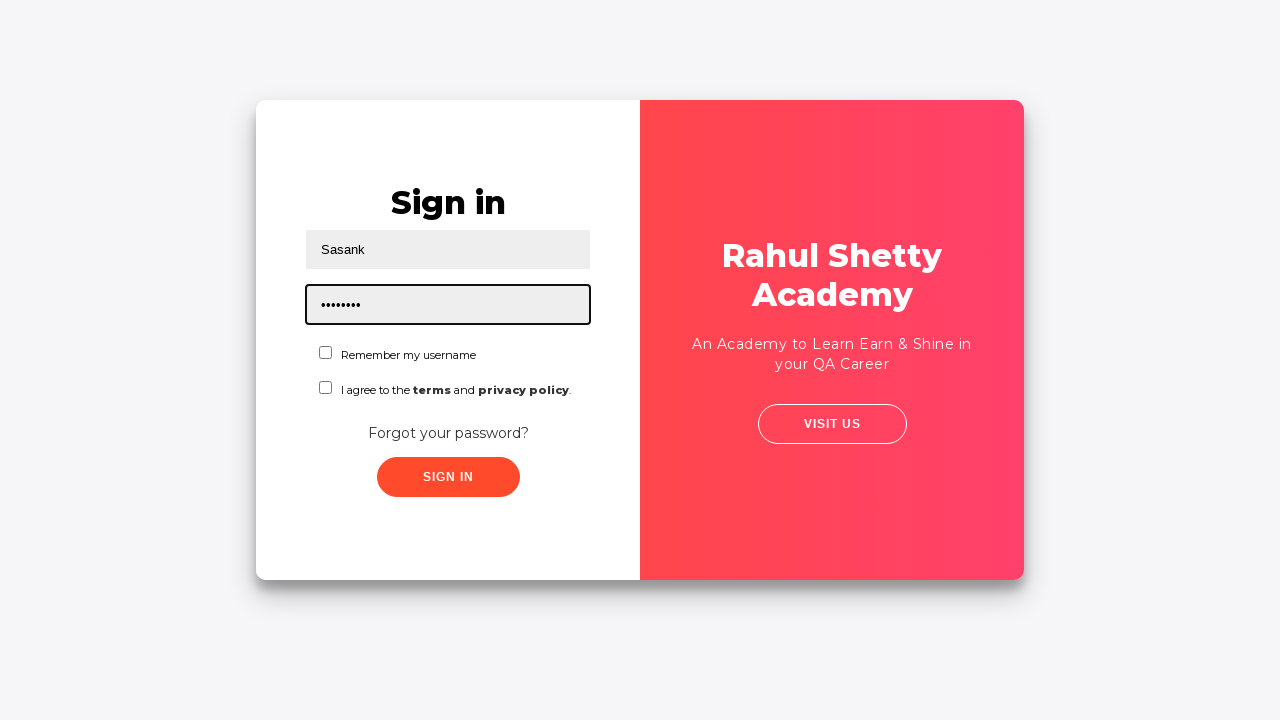

Clicked sign in button at (448, 477) on .signInBtn
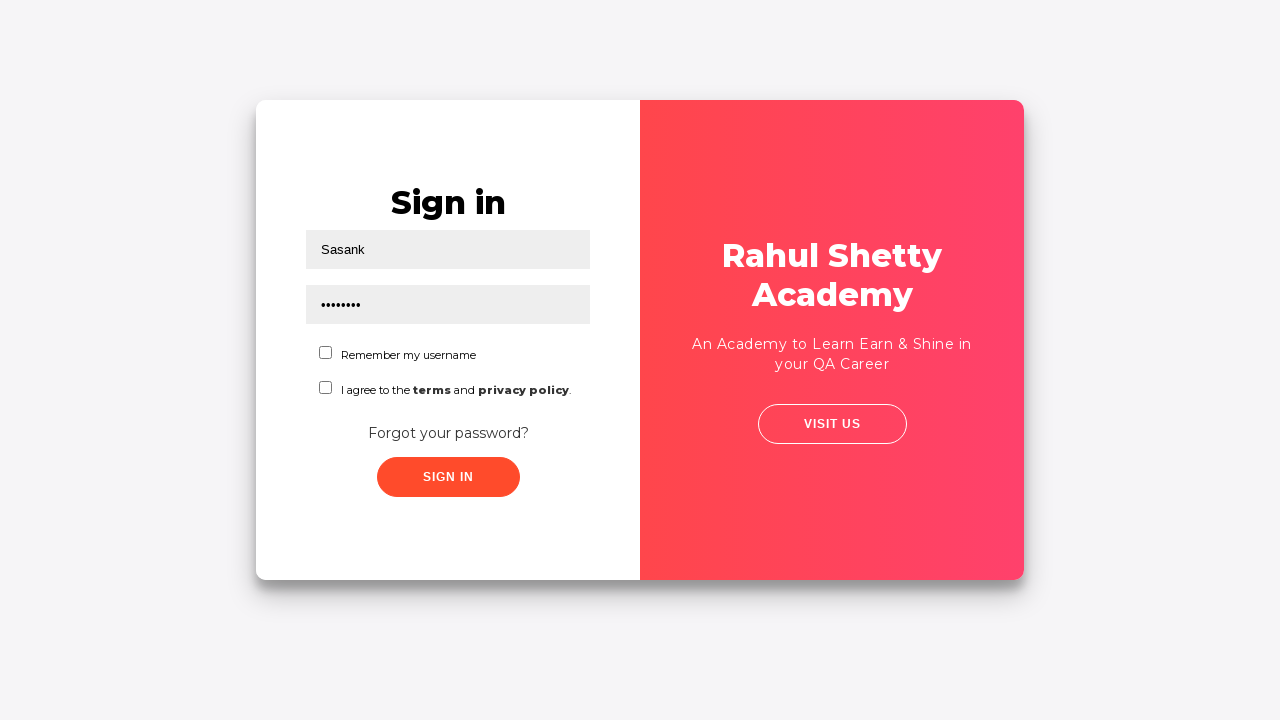

Clicked 'Forgot your password?' link at (448, 433) on text=Forgot your password?
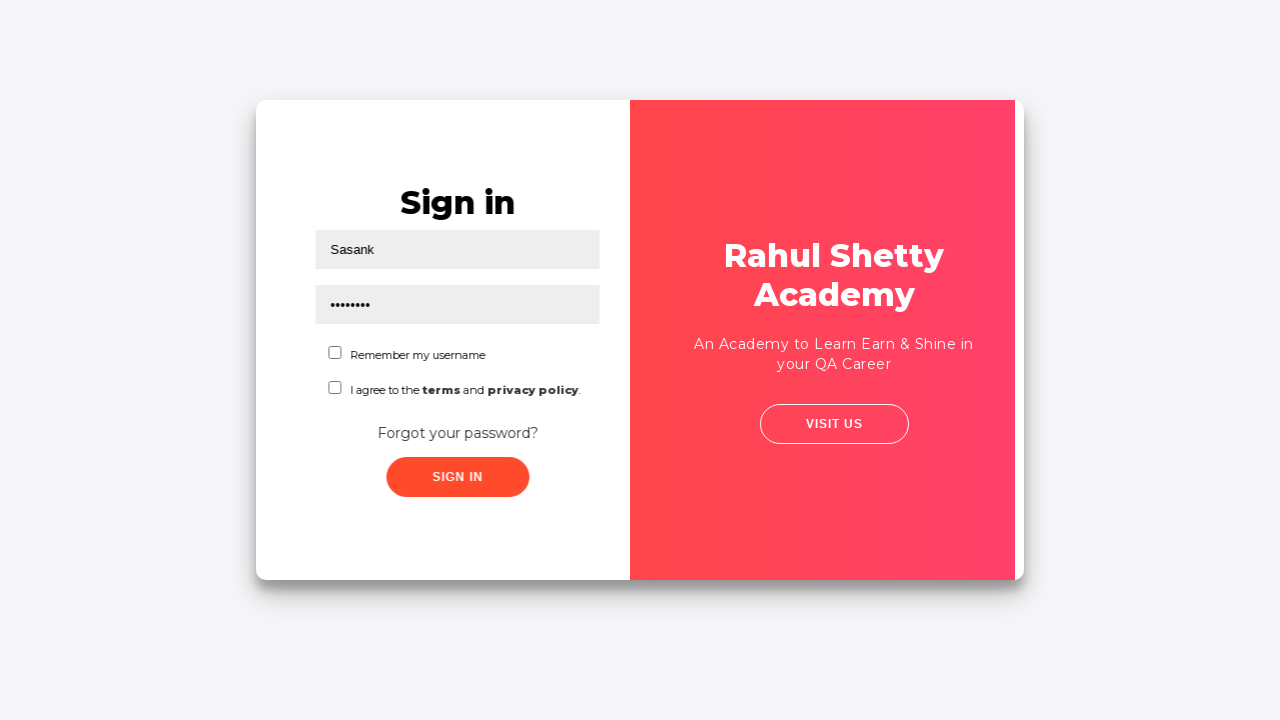

Forgot password form loaded and became visible
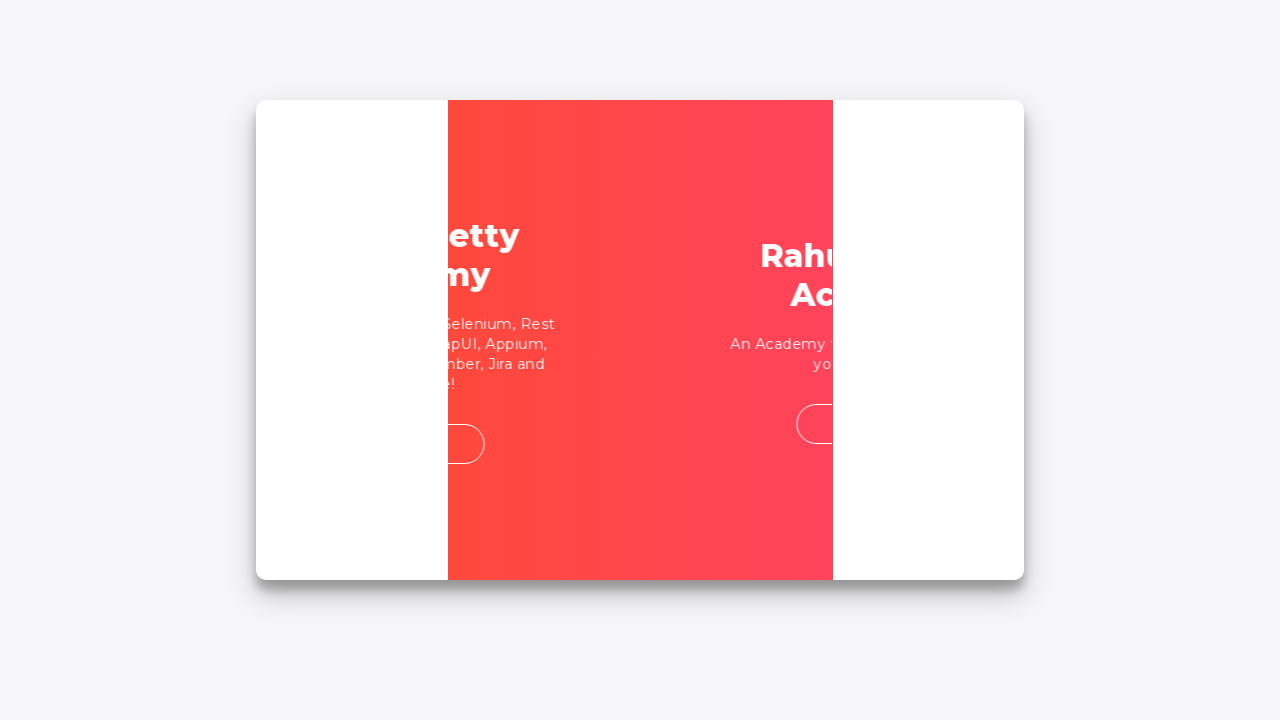

Filled name field with 'Ram' in password reset form on input[placeholder='Name']
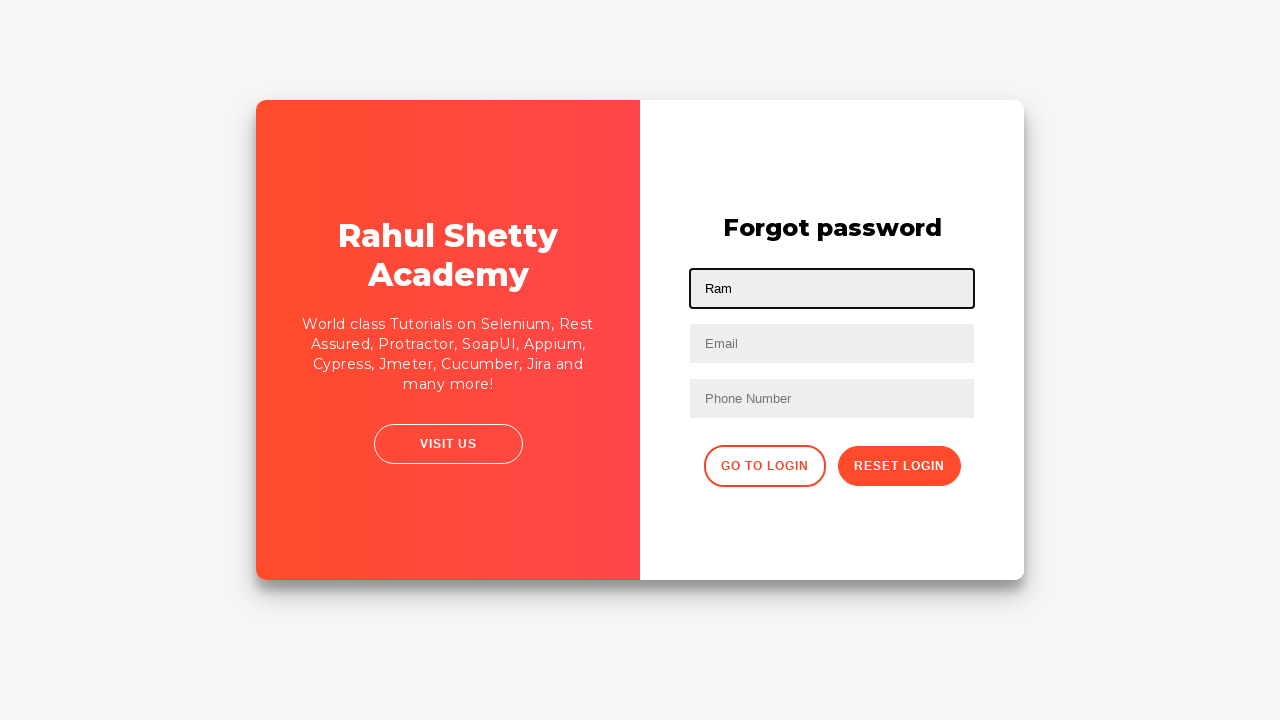

Filled email field with 'thomasshelby@gmail.com' on input[placeholder='Email']
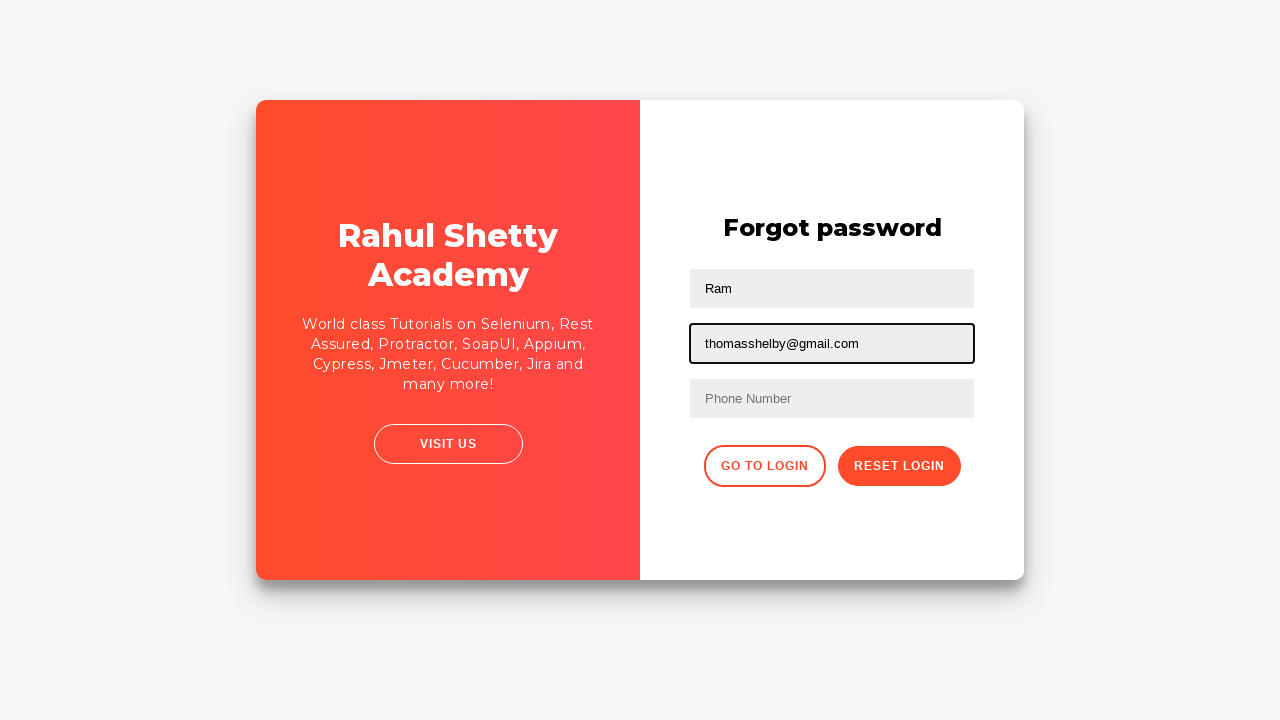

Cleared third text input field on input[type='text']:nth-child(3)
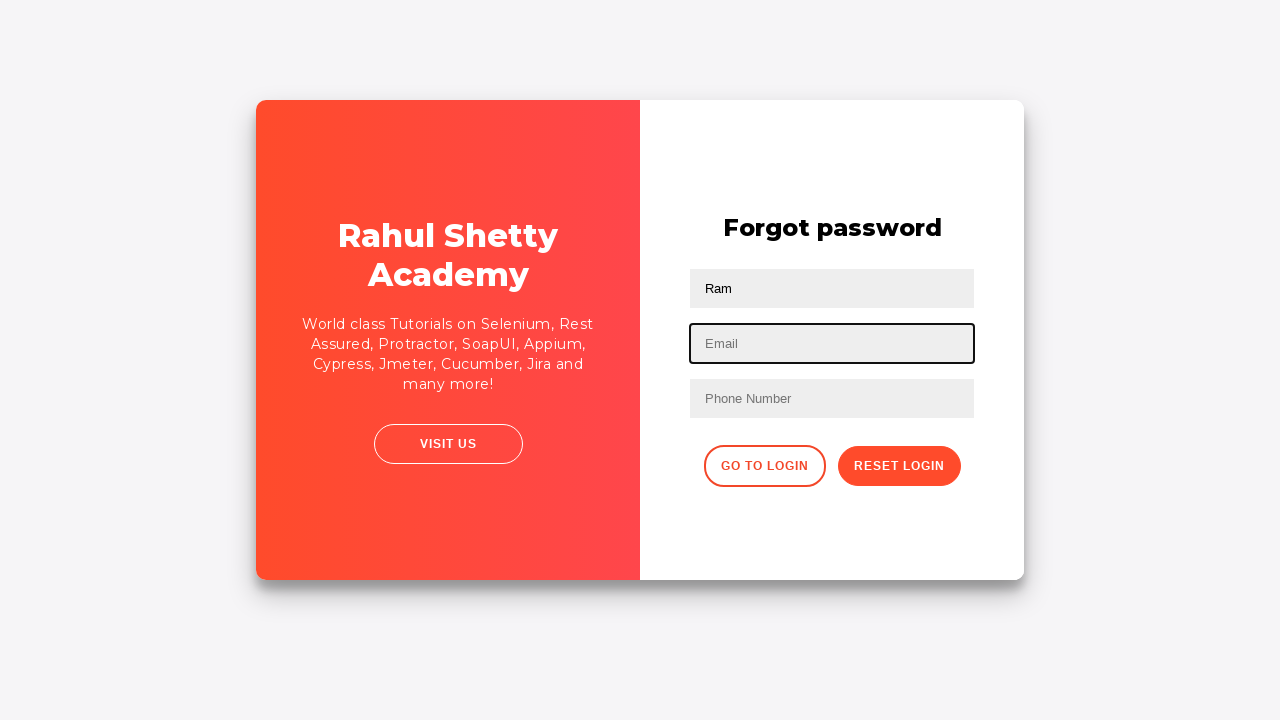

Filled third text input field with corrected email 'thomas@rsa.com' on input[type='text']:nth-child(3)
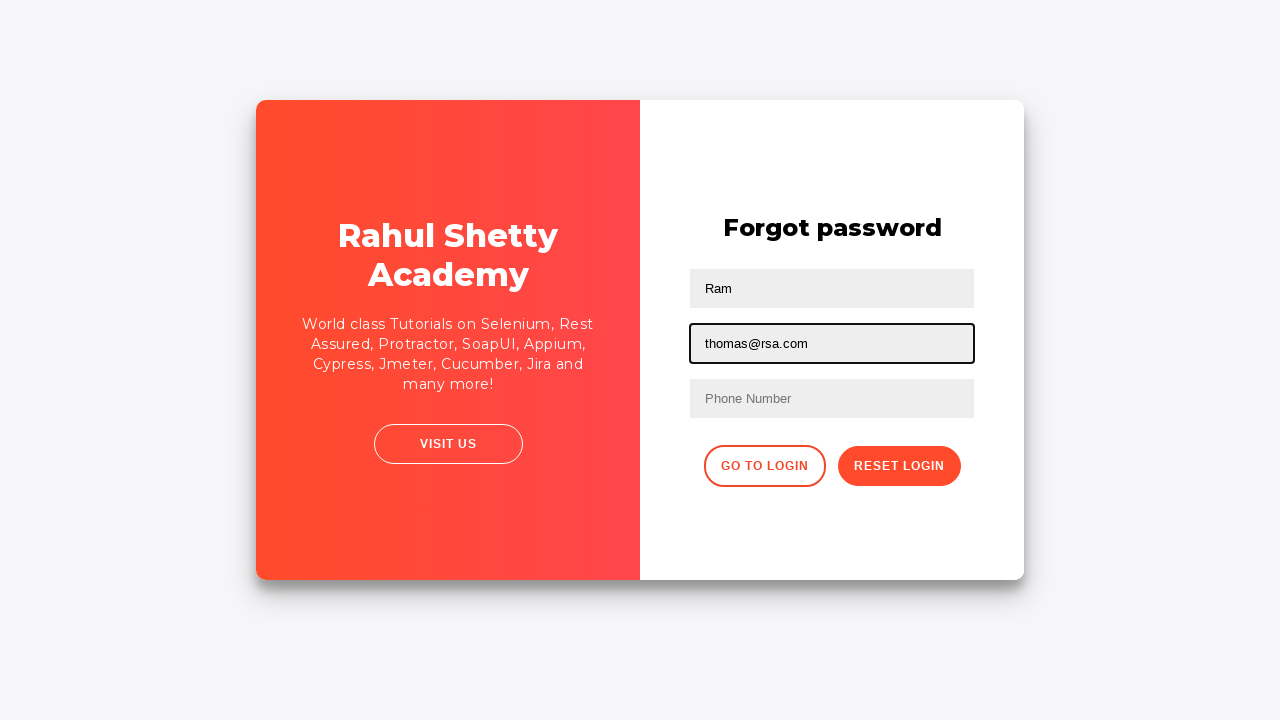

Filled phone number field with '7397448096' on //form/input[3]
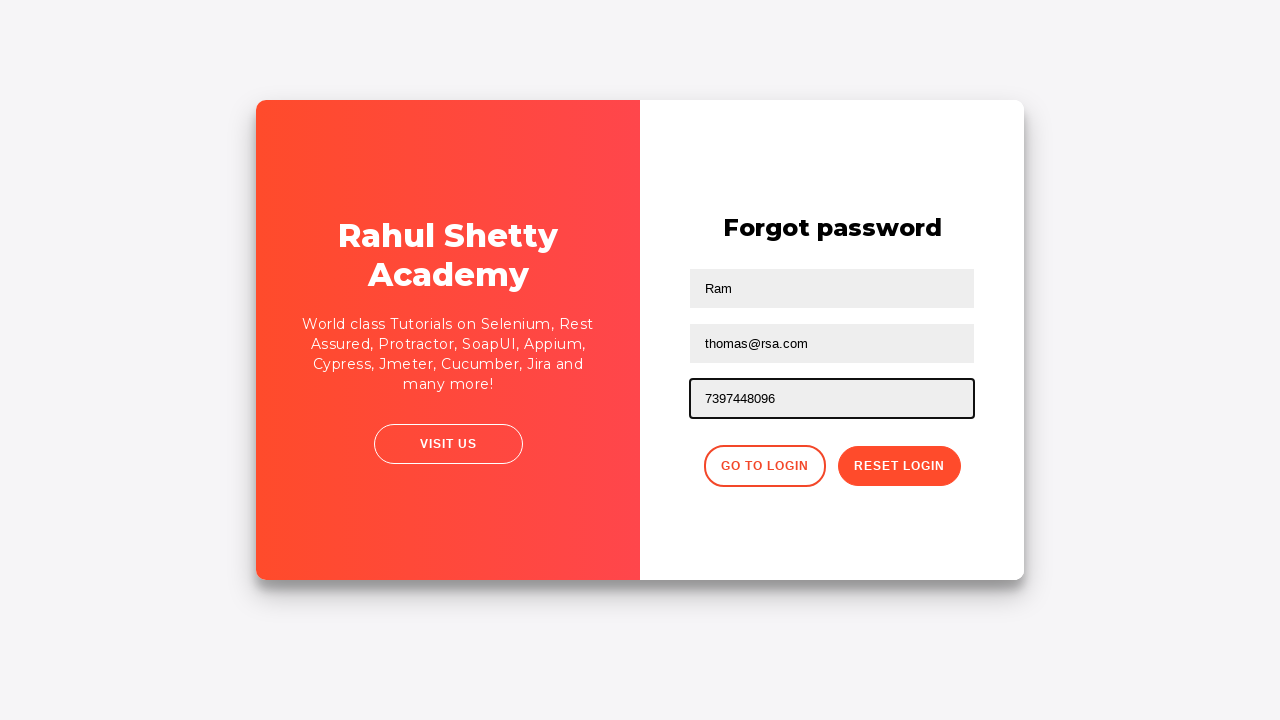

Clicked reset password button at (899, 466) on .reset-pwd-btn
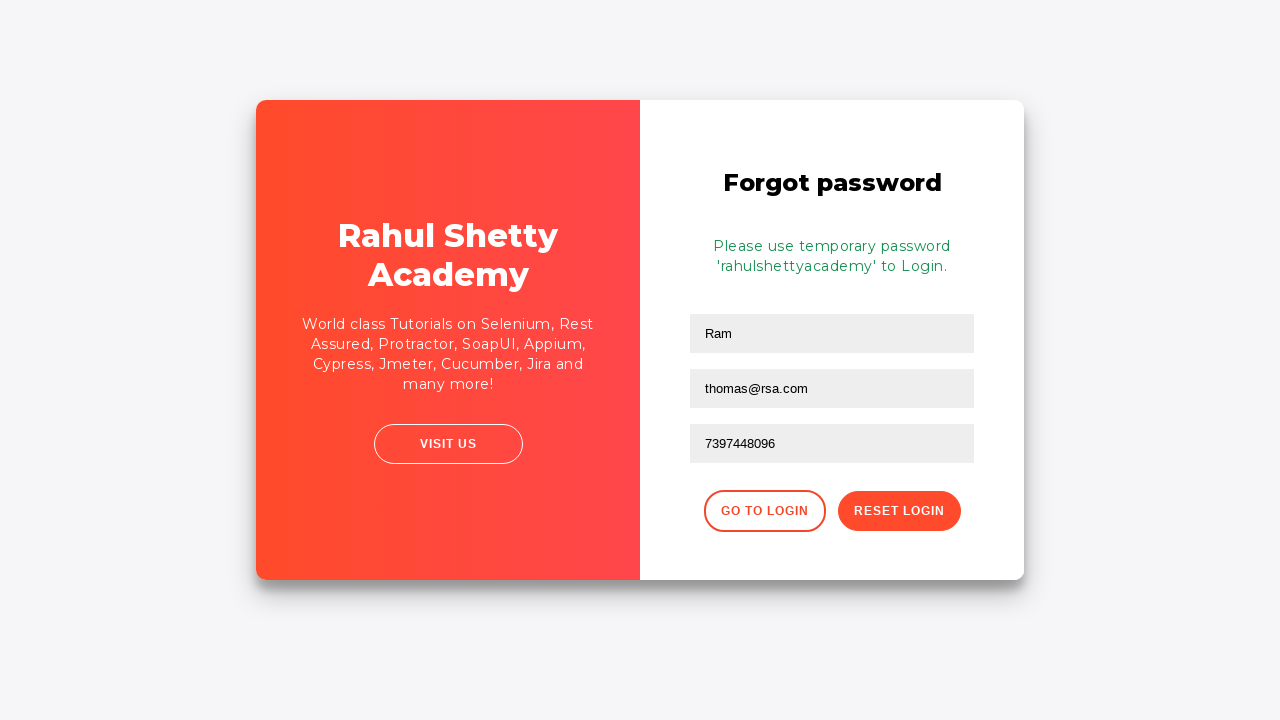

Clicked button to go back to login form at (764, 511) on xpath=//div[@class='forgot-pwd-btn-conainer']/button[1]
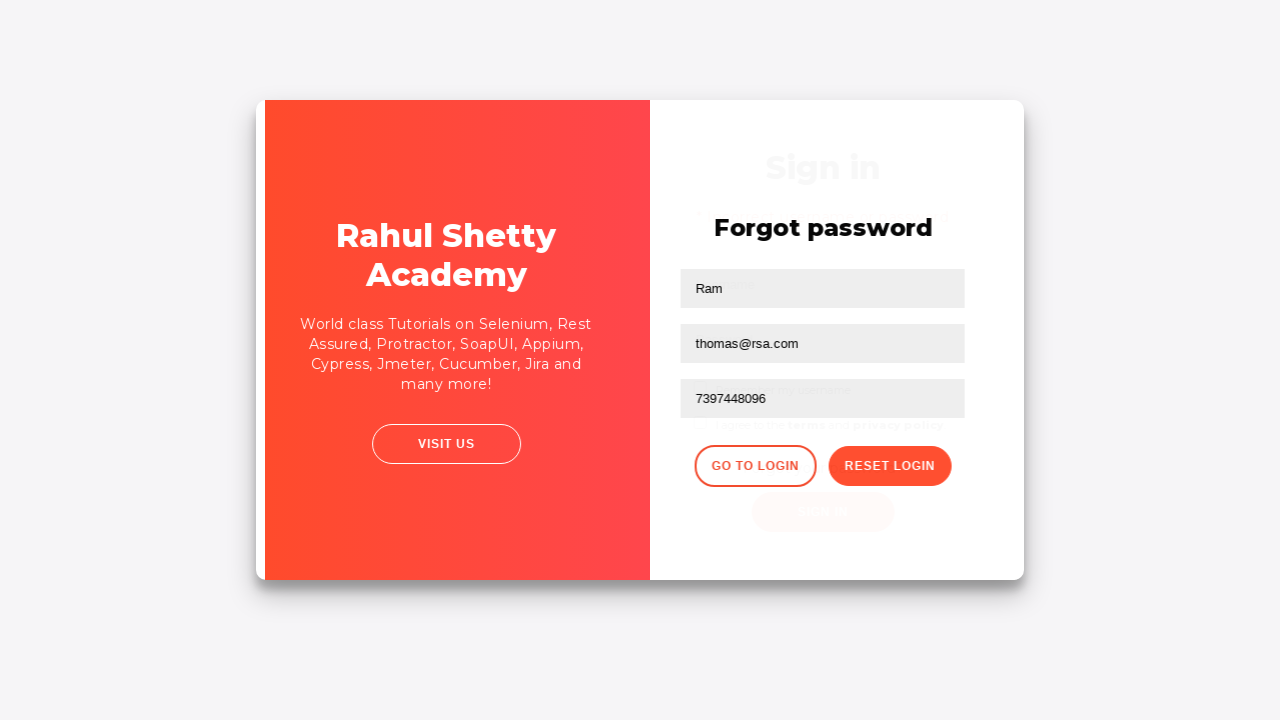

Login form loaded and became visible
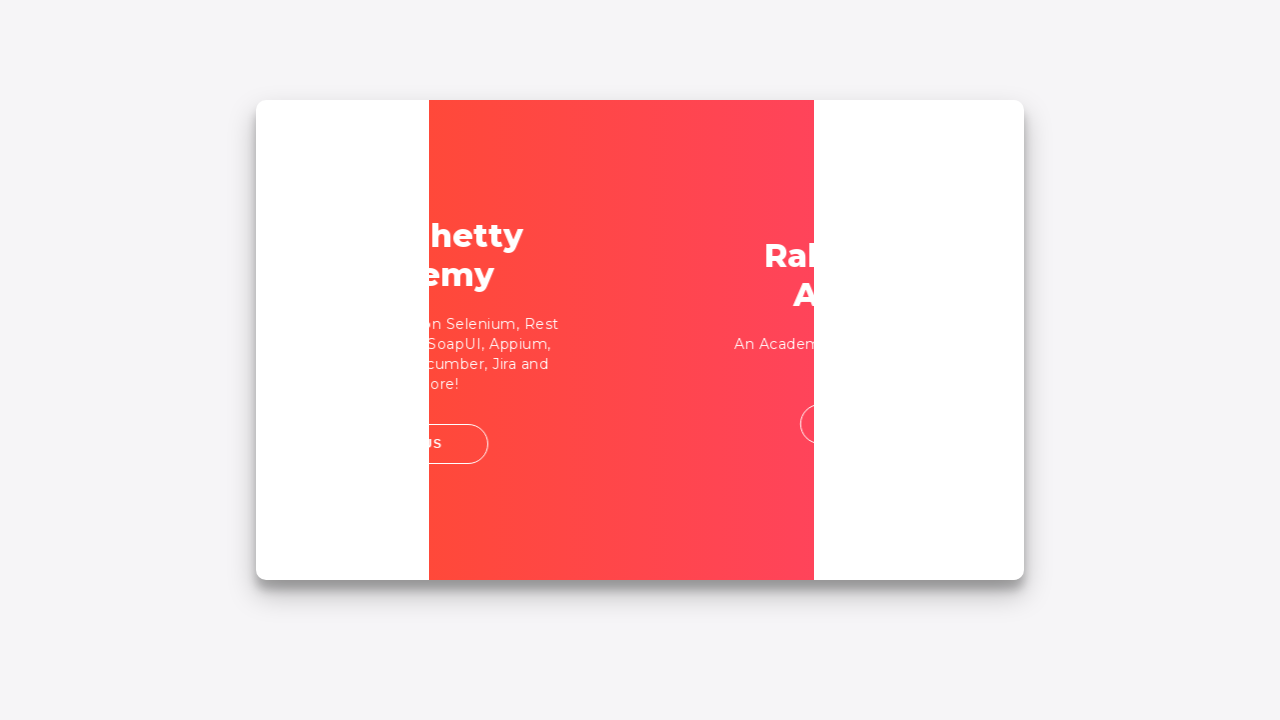

Filled username field with 'Sasank' for final login attempt on #inputUsername
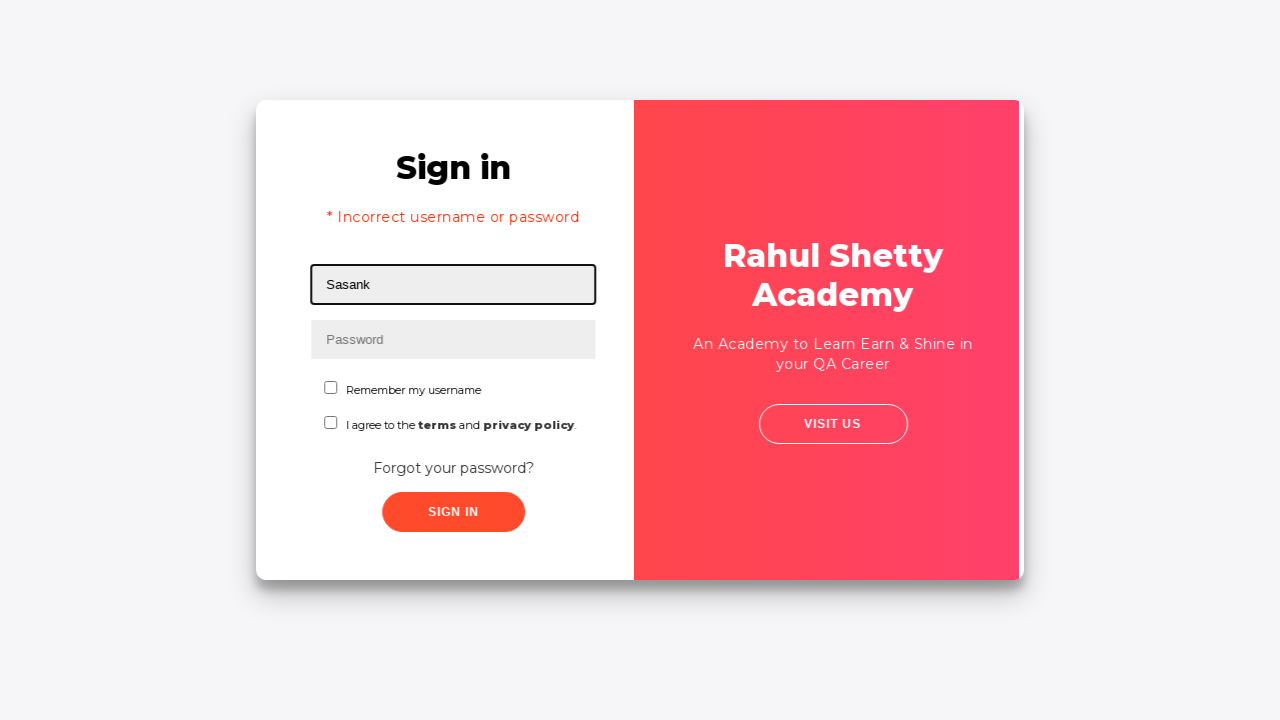

Filled password field with correct password 'rahulshettyacademy' on input[type*='pass']
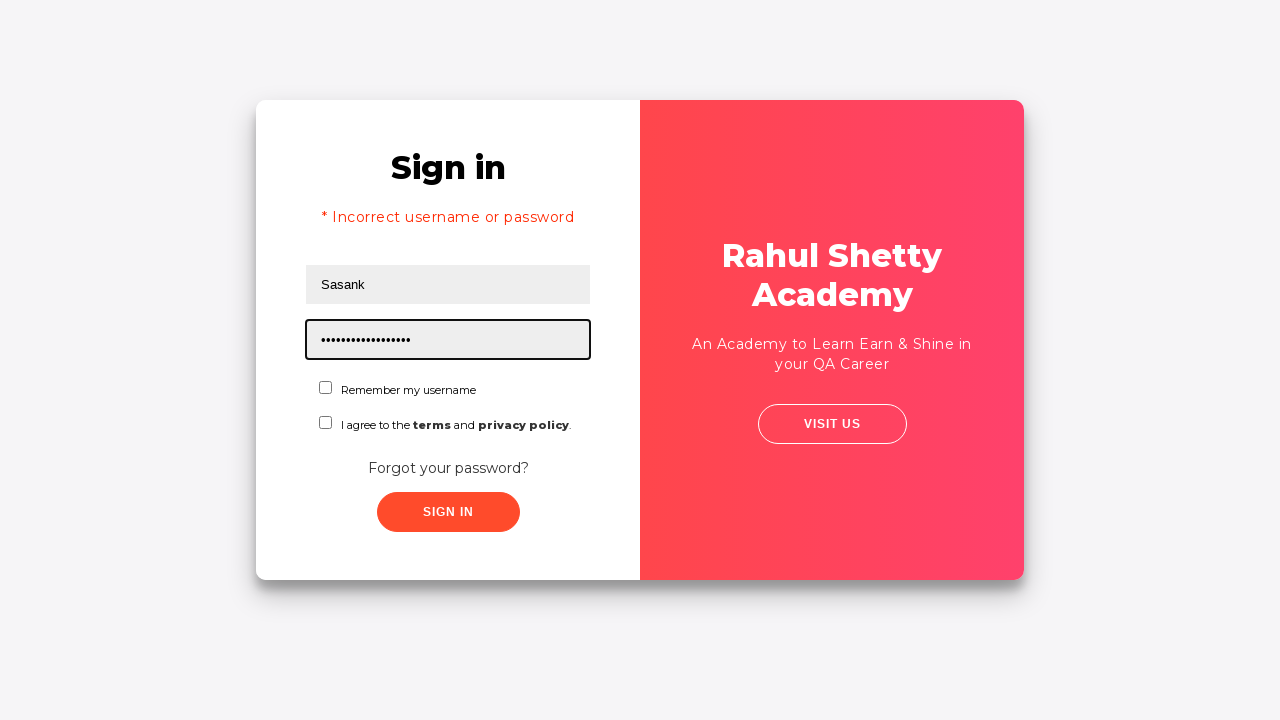

Checked 'Remember me' checkbox at (326, 388) on #chkboxOne
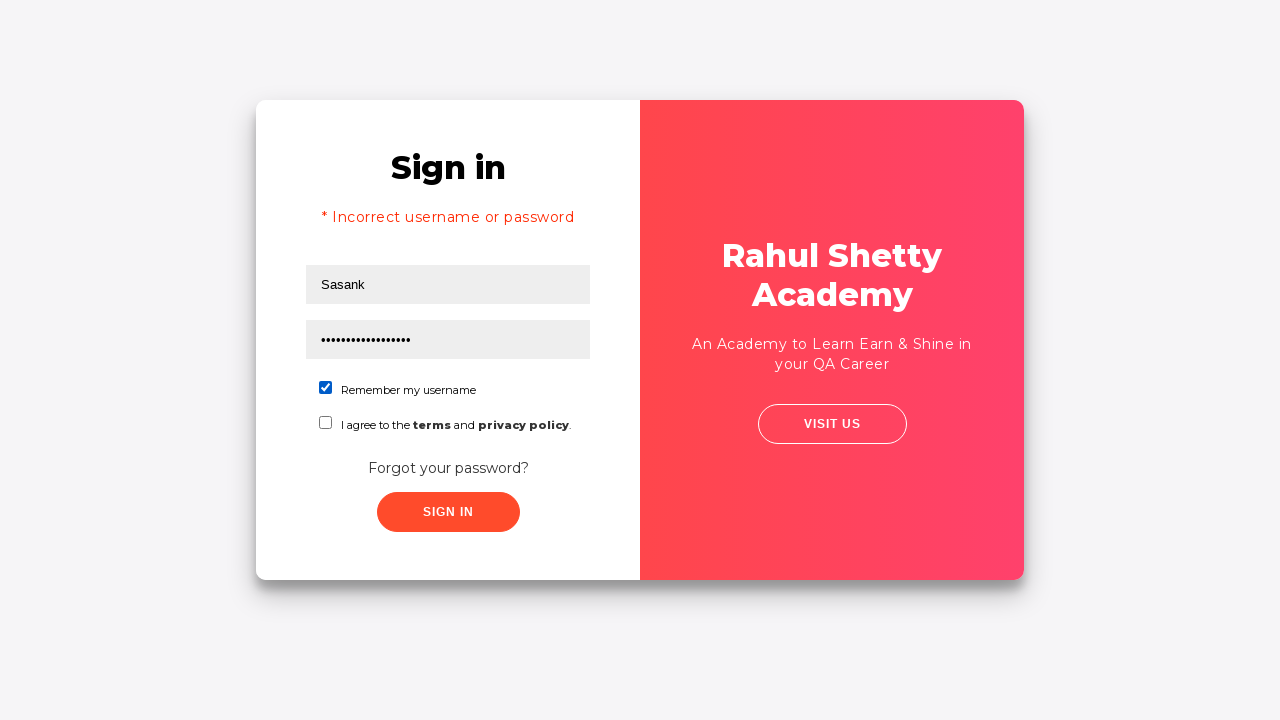

Clicked submit button to complete login at (448, 512) on xpath=//button[contains(@class,'submit')]
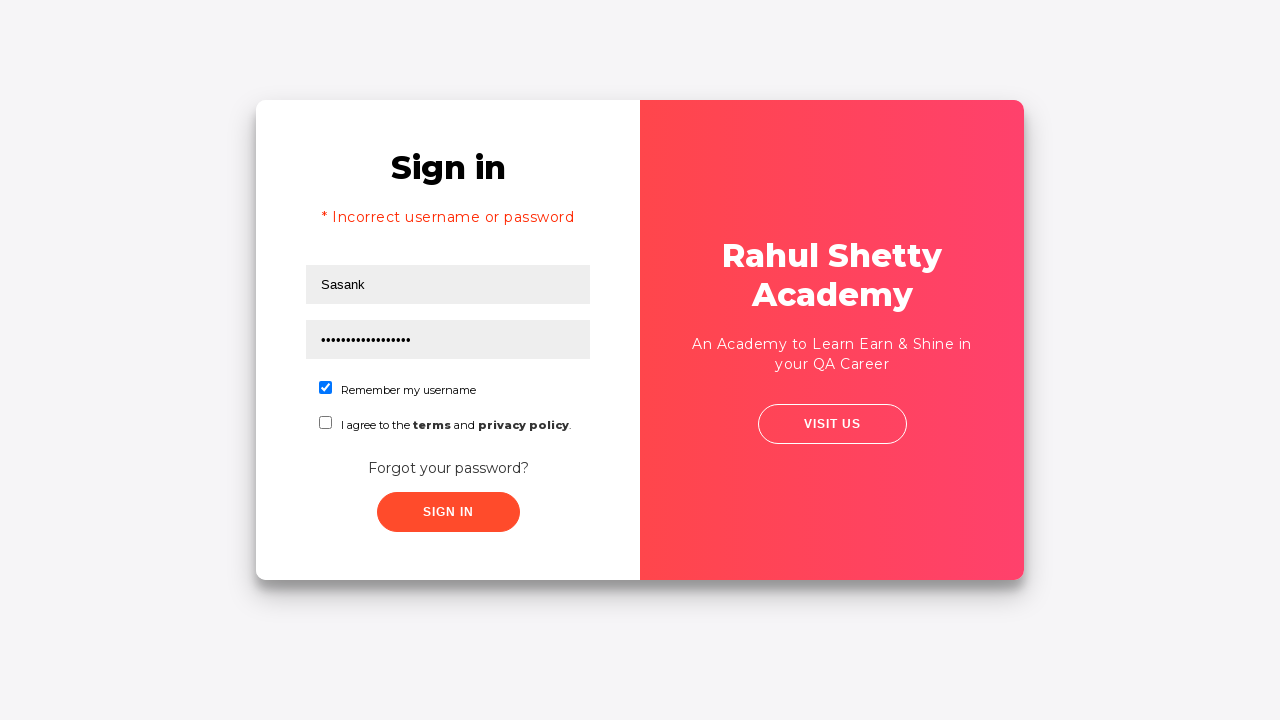

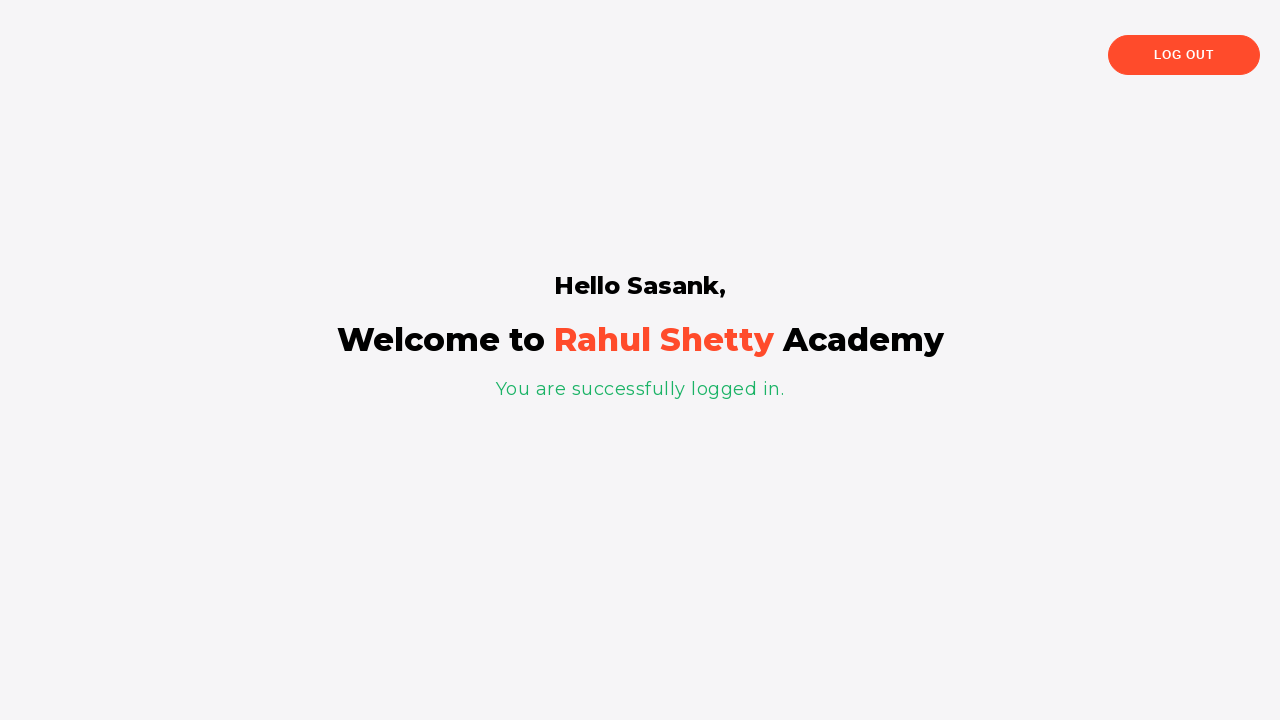